Tests file upload functionality on jQuery File Upload demo by uploading multiple image files and clicking the start upload button to verify the upload process works correctly.

Starting URL: https://blueimp.github.io/jQuery-File-Upload/

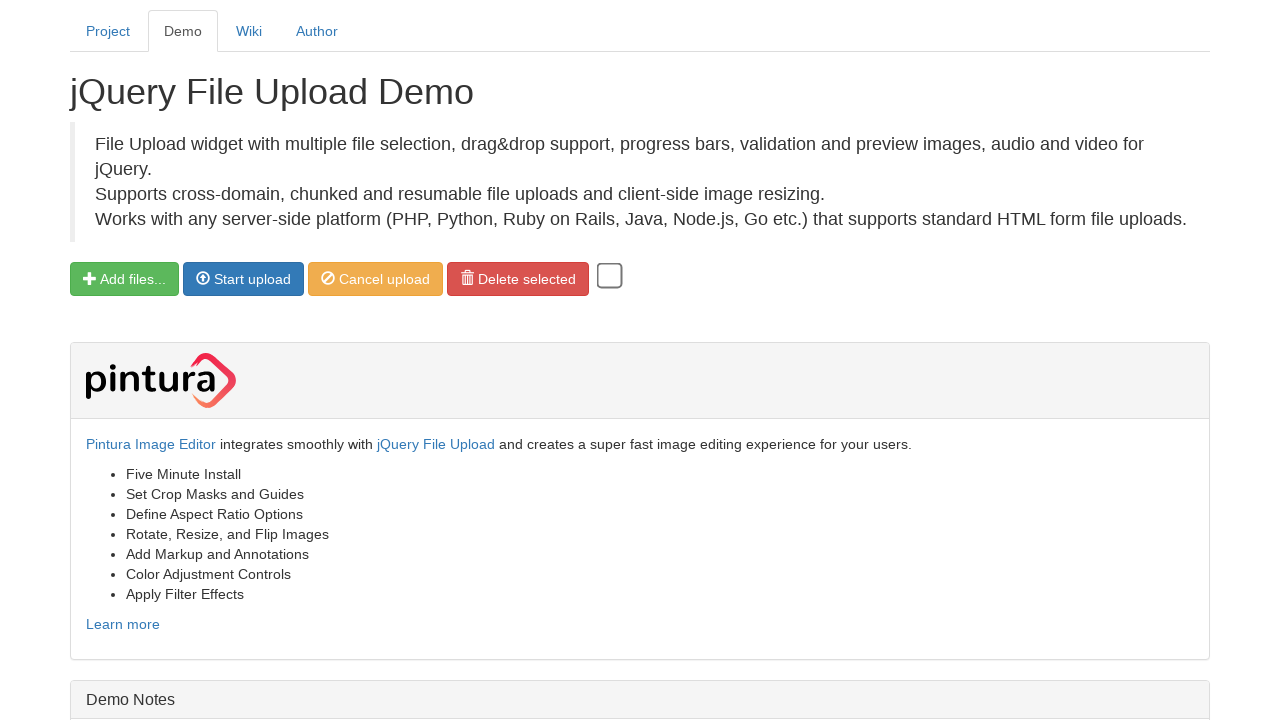

Created 3 temporary test image files for upload
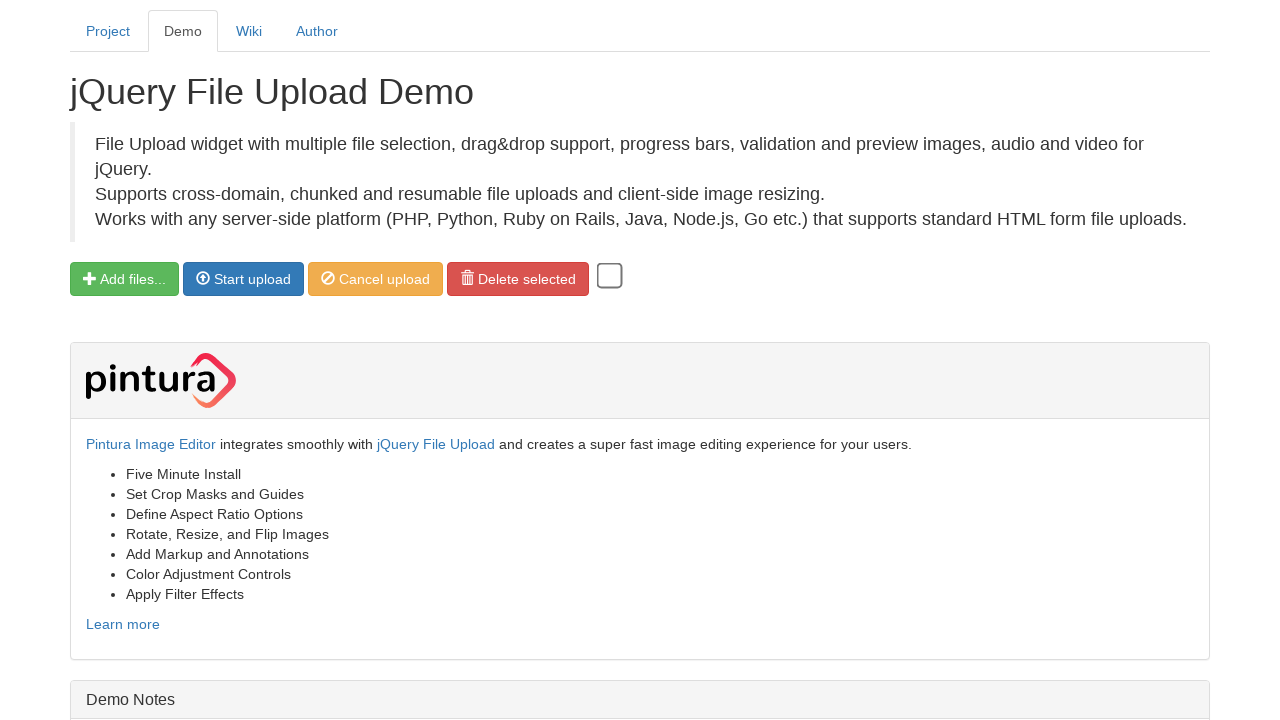

Selected 3 test image files in the file input field
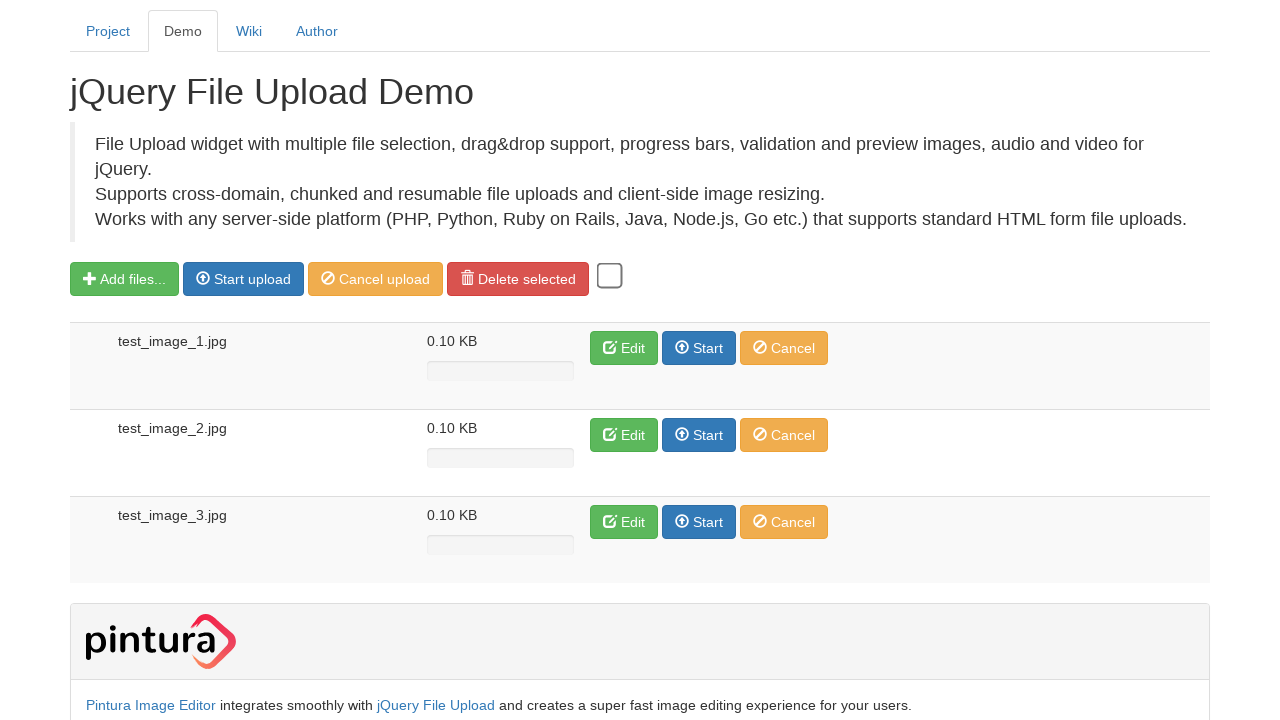

Waited 2 seconds for files to be processed
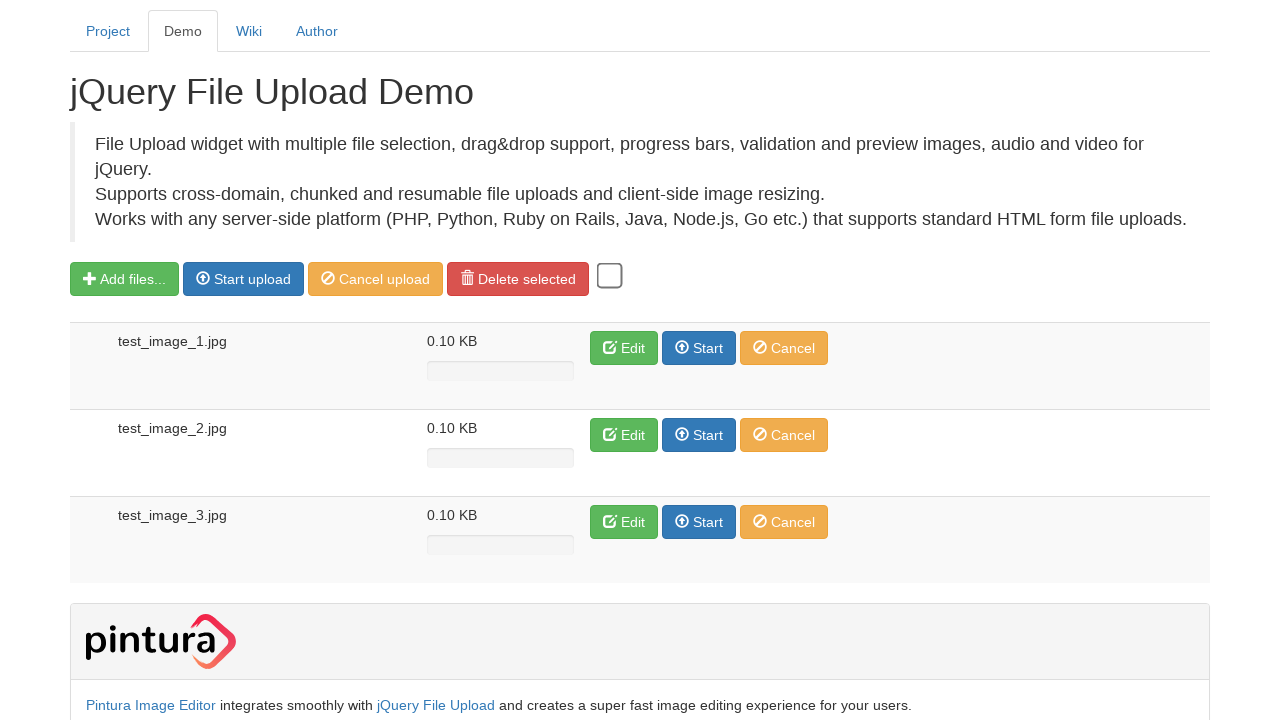

Clicked the 'Start upload' button to begin file upload at (252, 279) on span:text('Start upload')
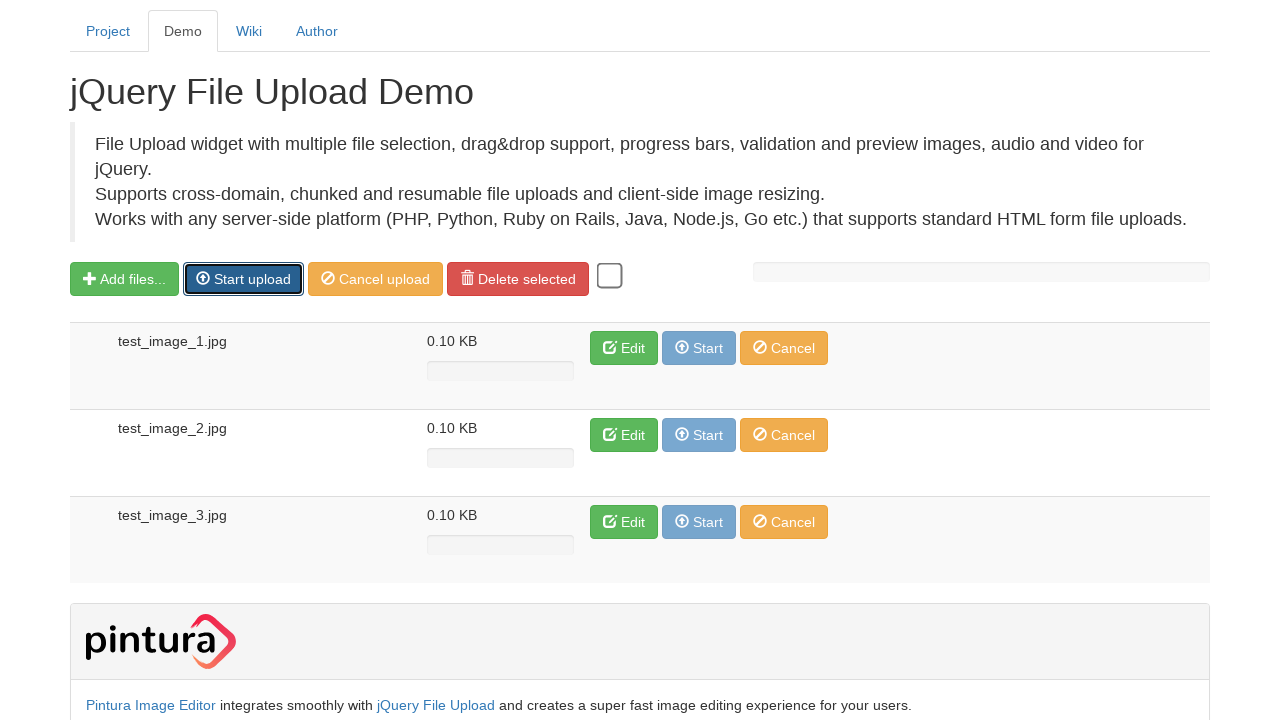

Waited 2 seconds for upload to complete
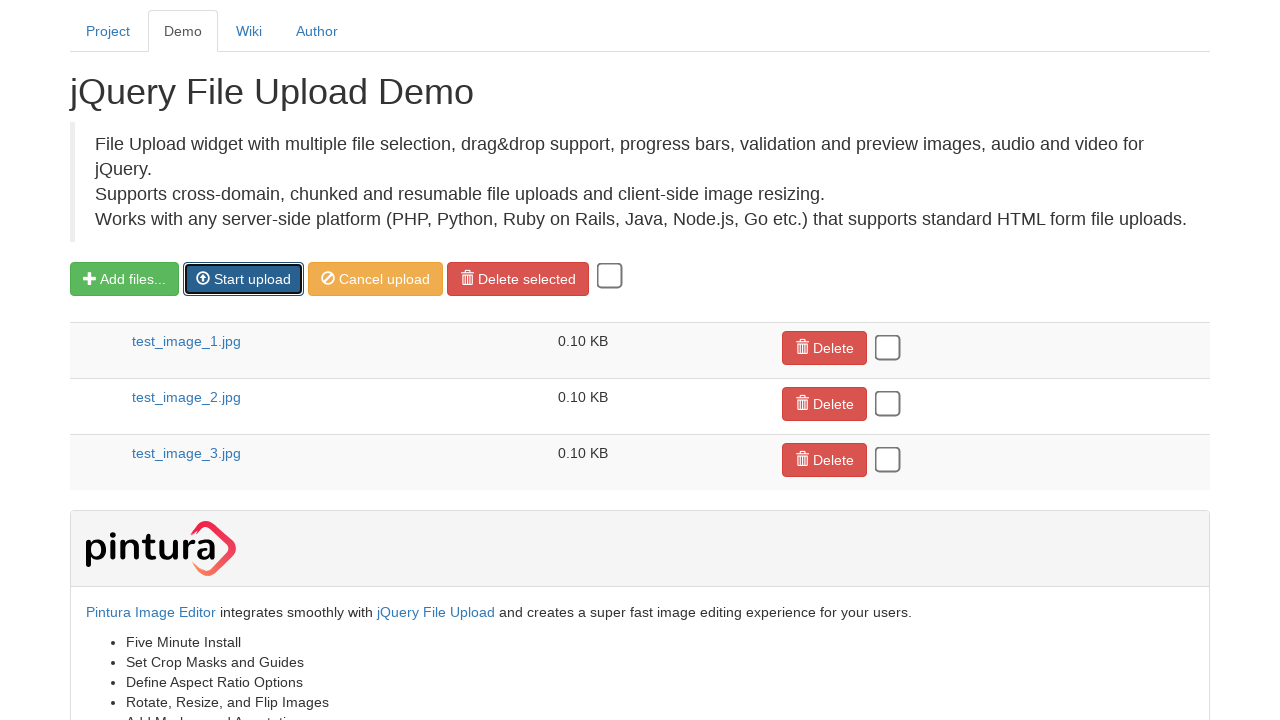

Cleaned up temporary test files and directory
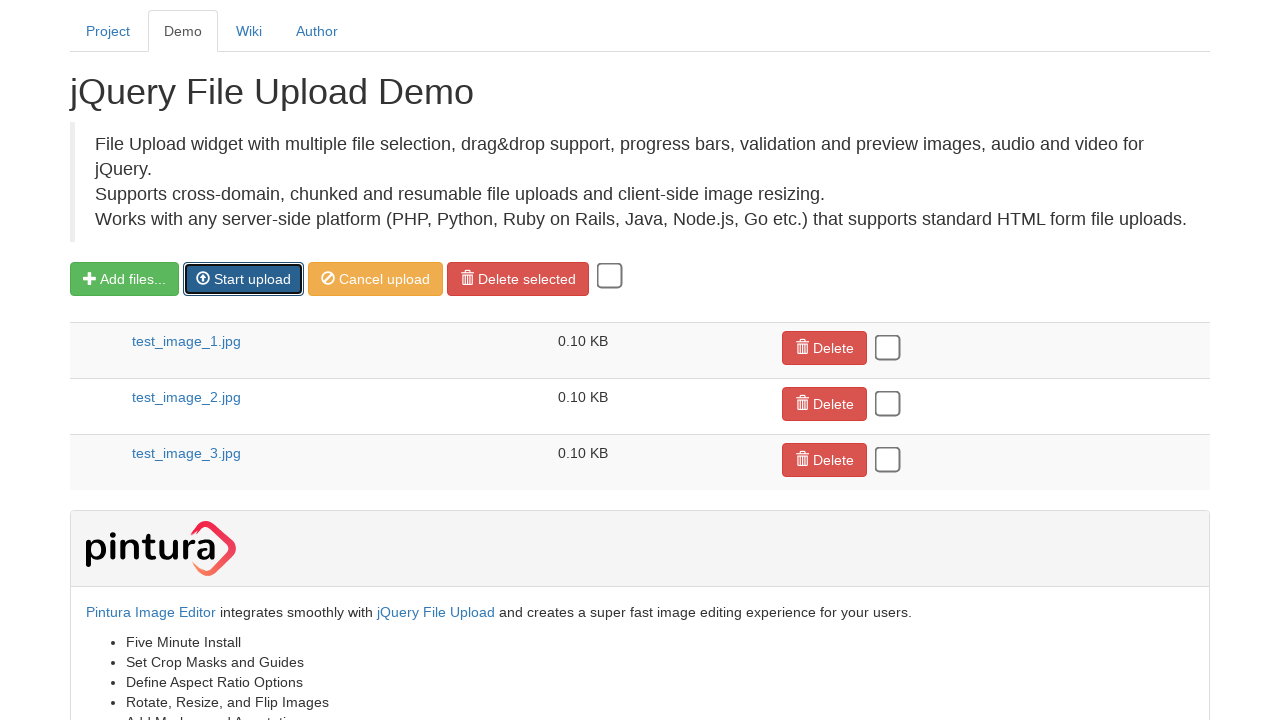

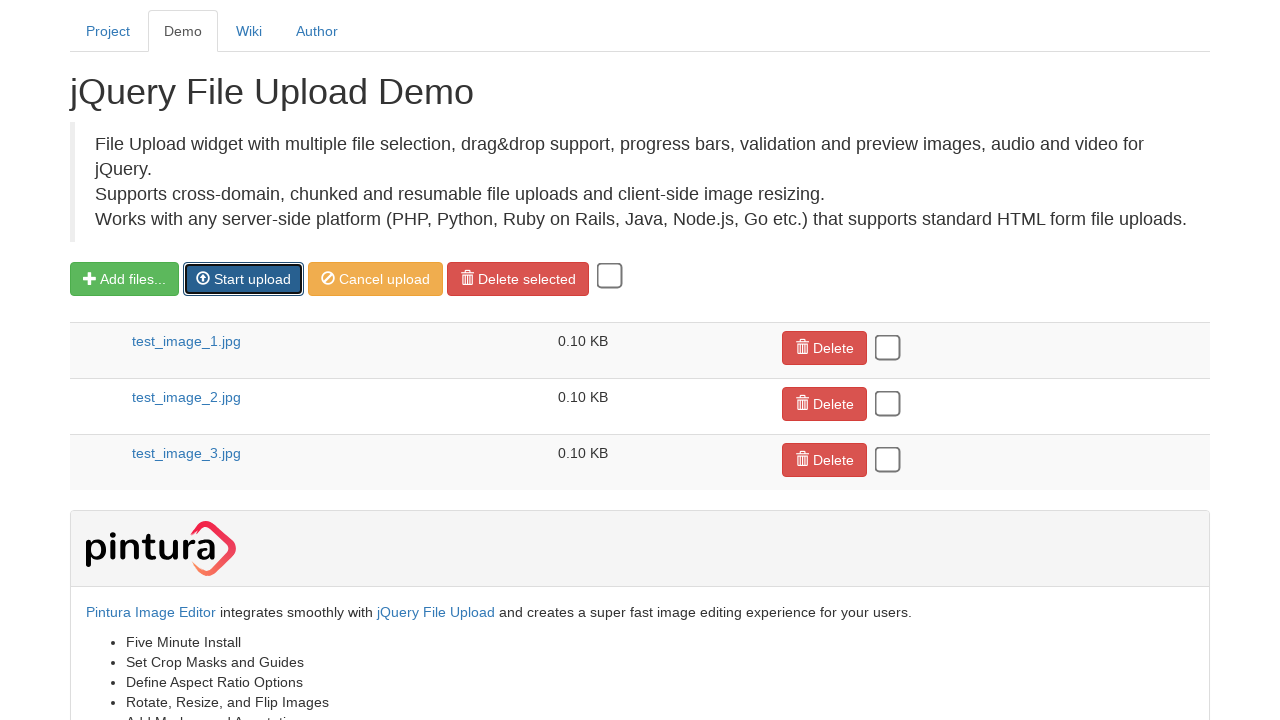